Tests entering a last name into the last name input field

Starting URL: https://demoqa.com/automation-practice-form

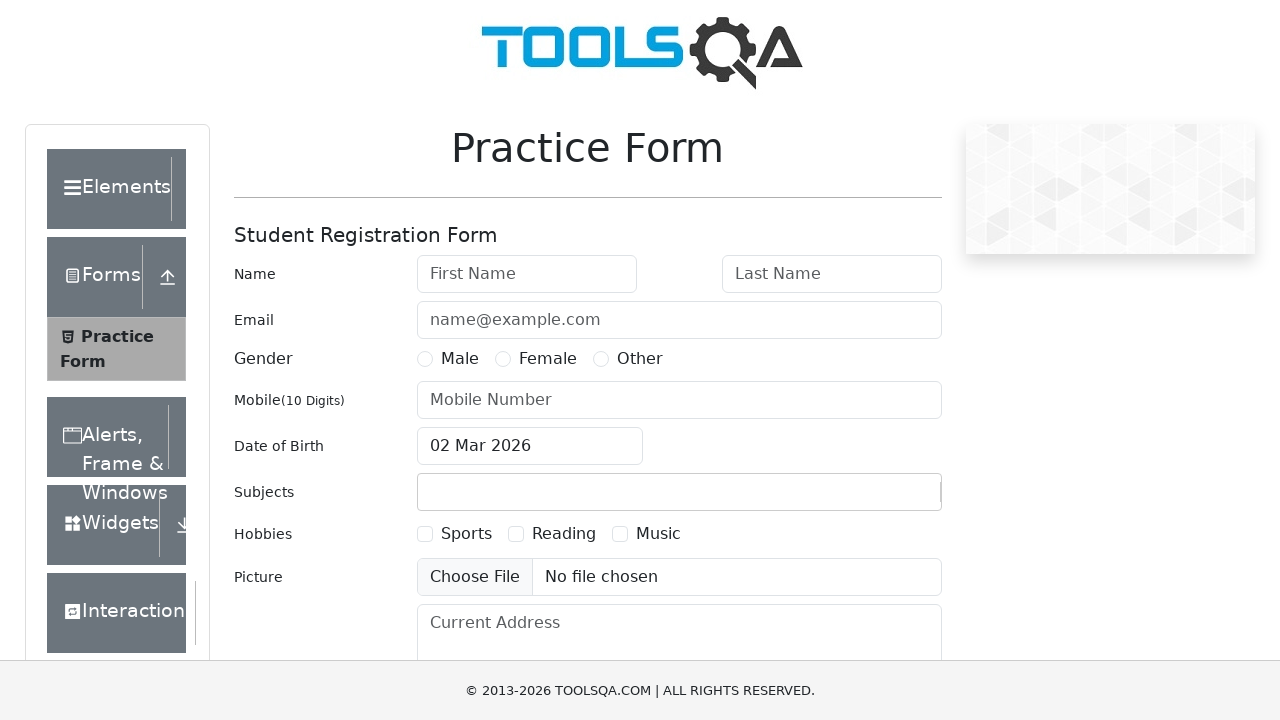

Clicked on last name input field at (832, 274) on #lastName
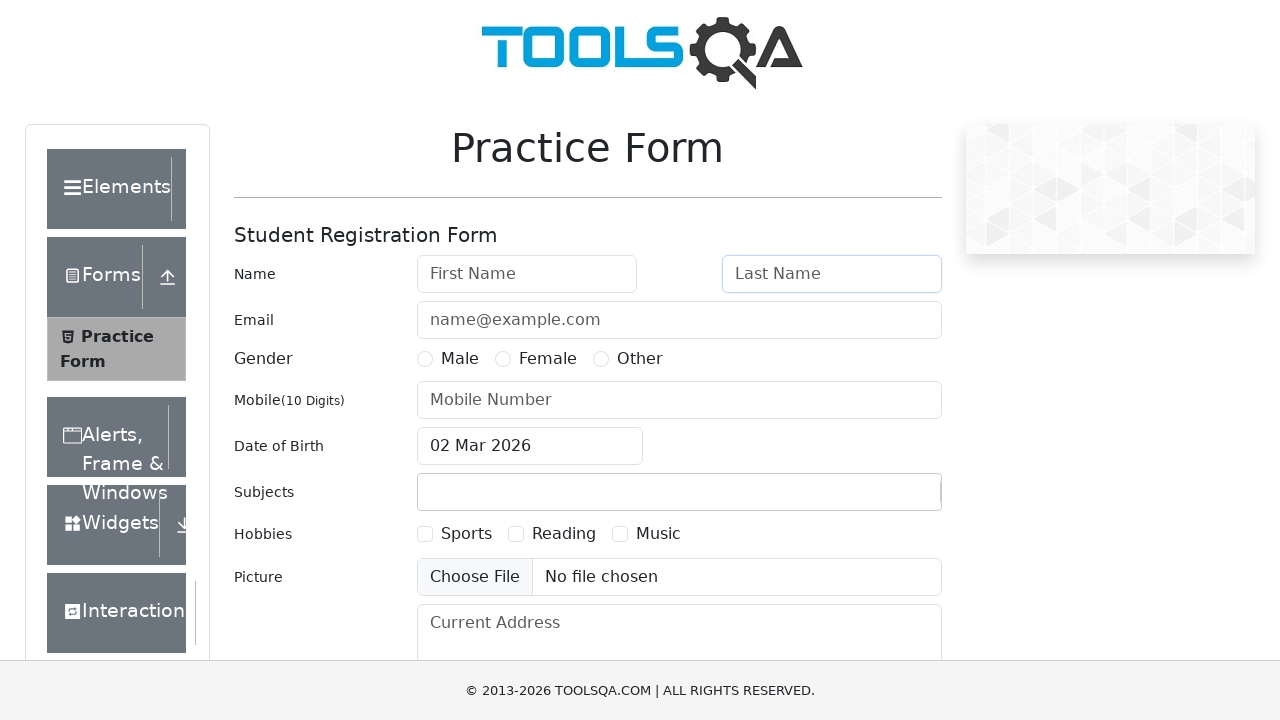

Cleared last name input field on #lastName
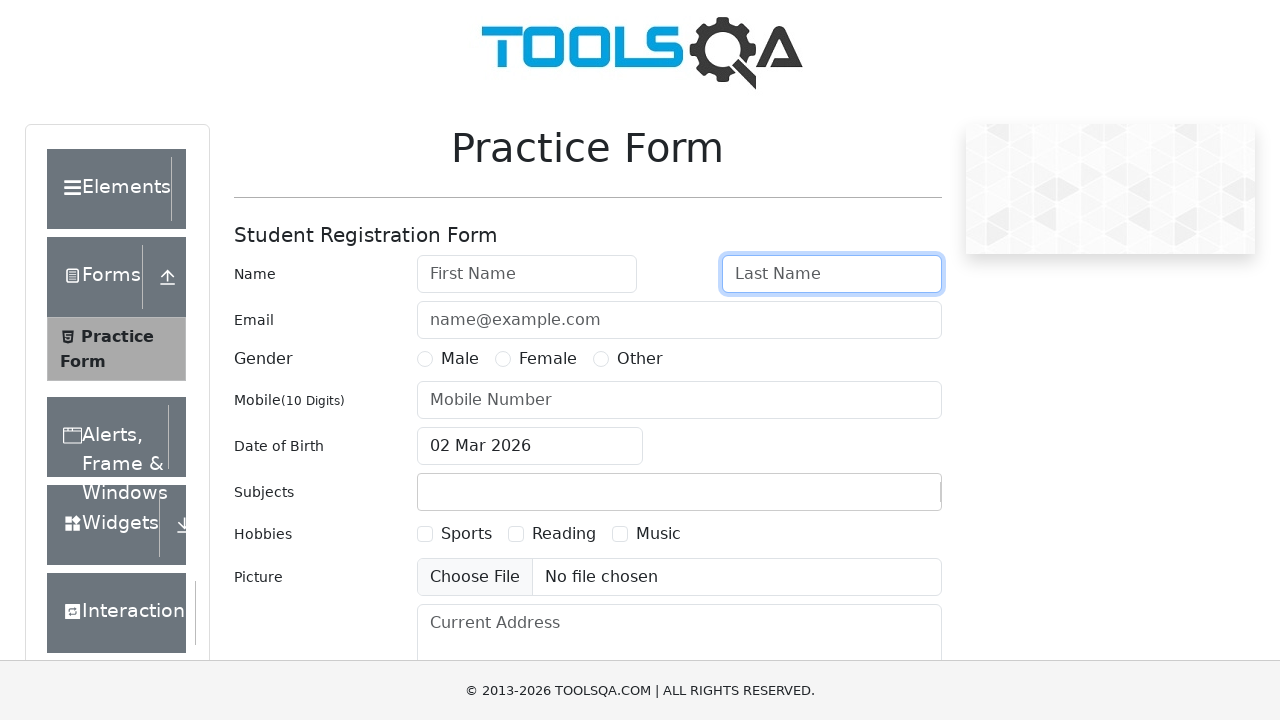

Filled last name input field with 'Haran' on #lastName
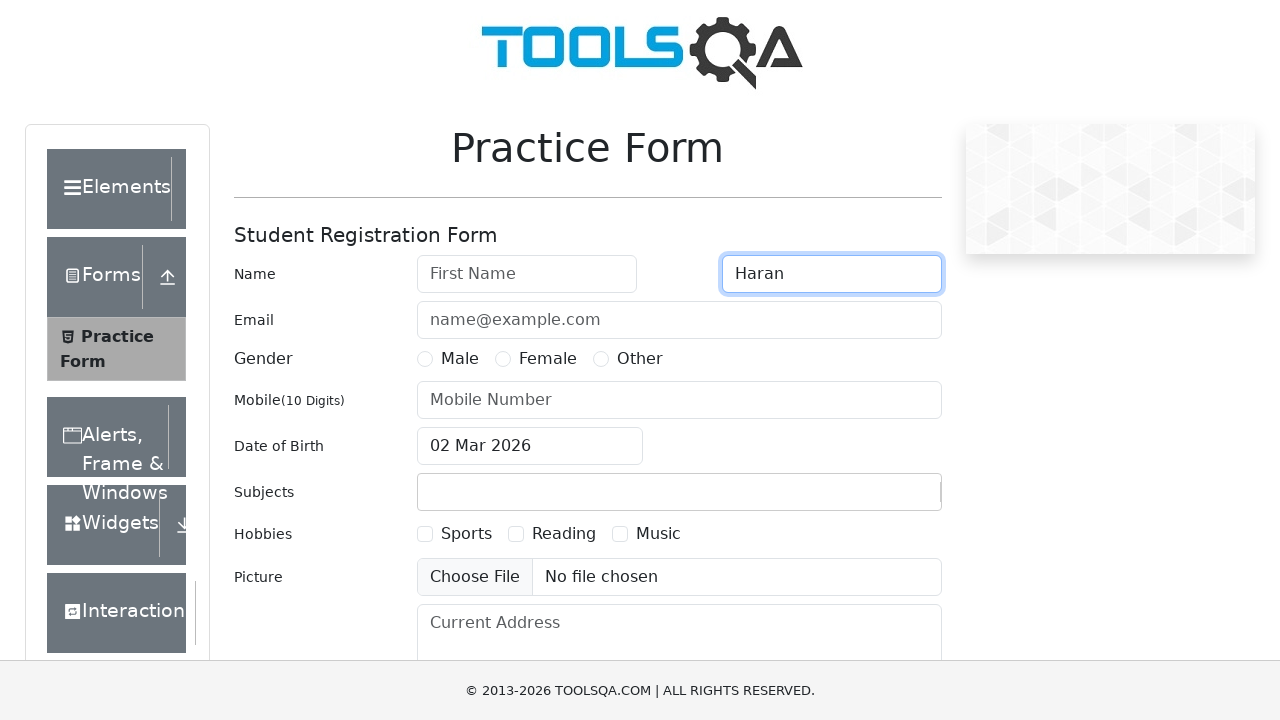

Verified last name input value equals 'Haran'
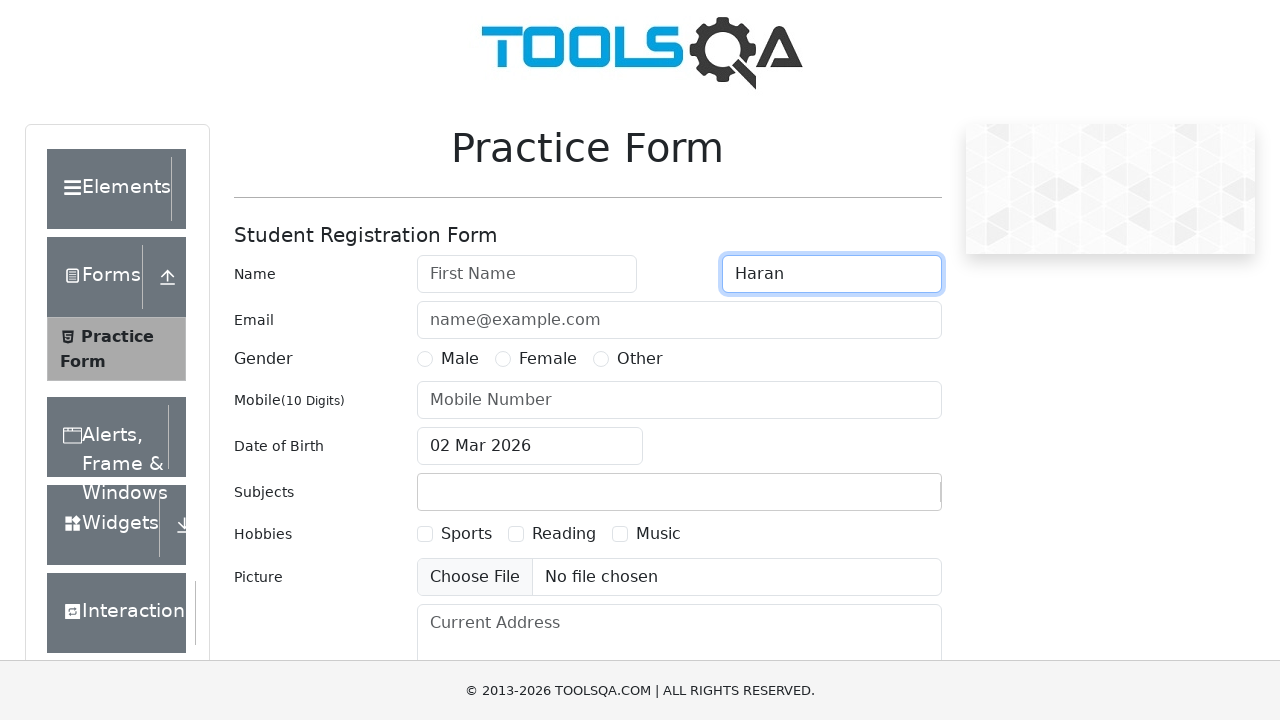

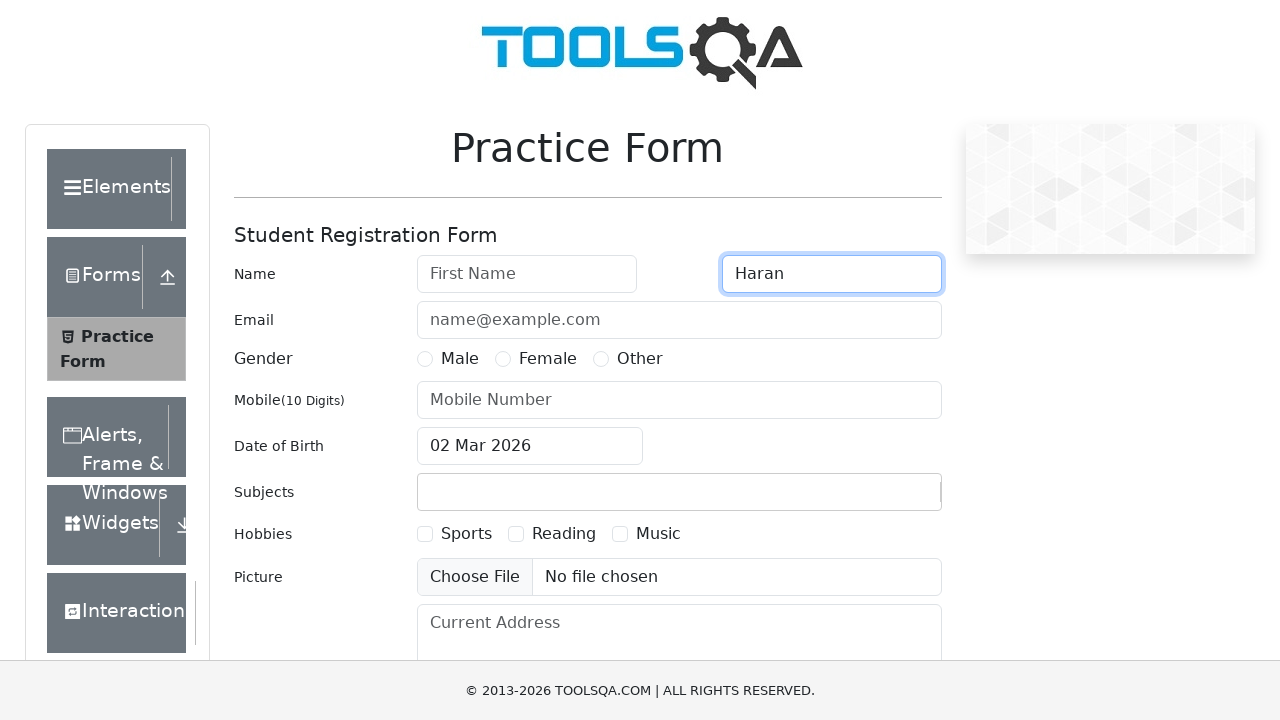